Tests assertion by verifying that a specific table cell contains the exact text "Learn Selenium"

Starting URL: https://testautomationpractice.blogspot.com/

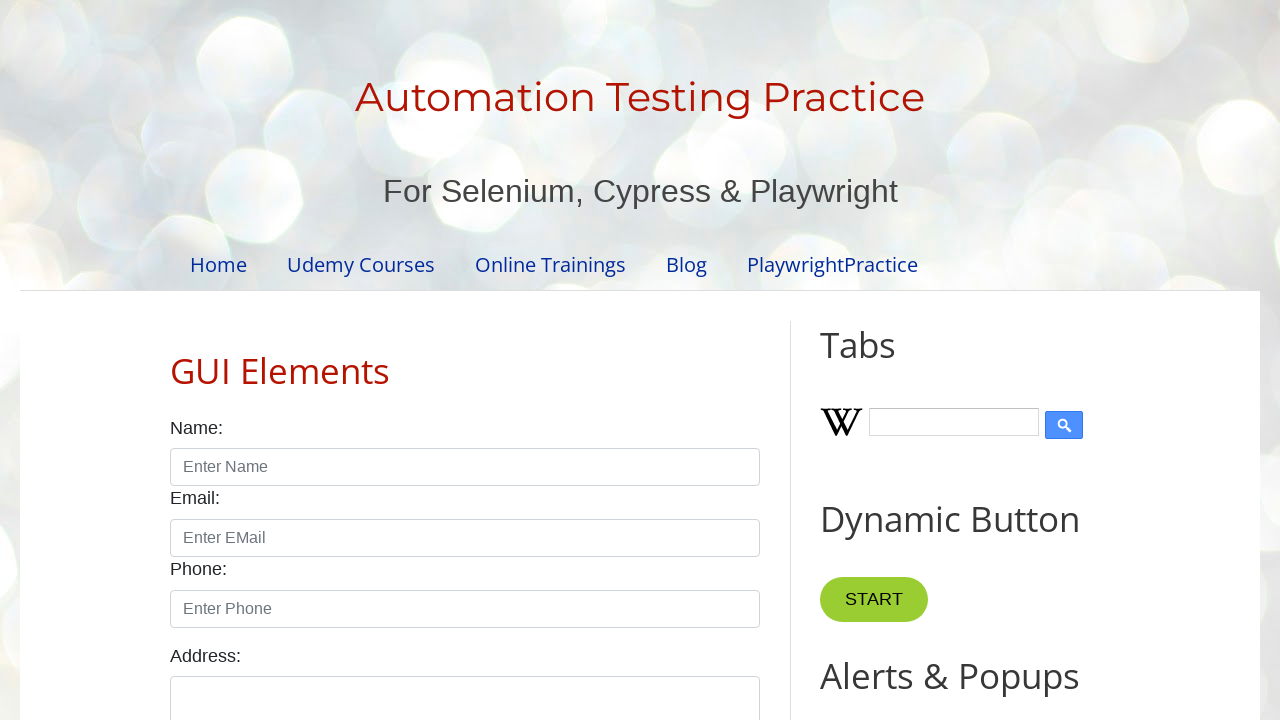

Navigated to https://testautomationpractice.blogspot.com/
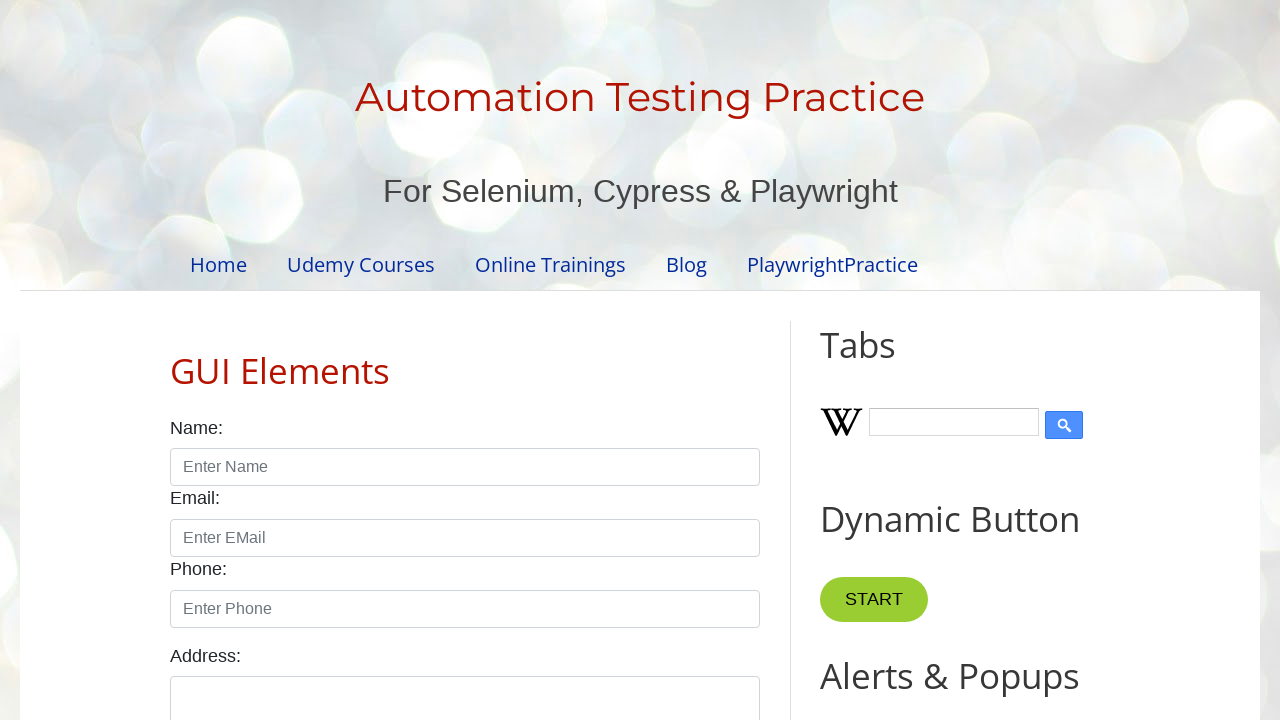

Located table cell in BookTable at row 2, column 1
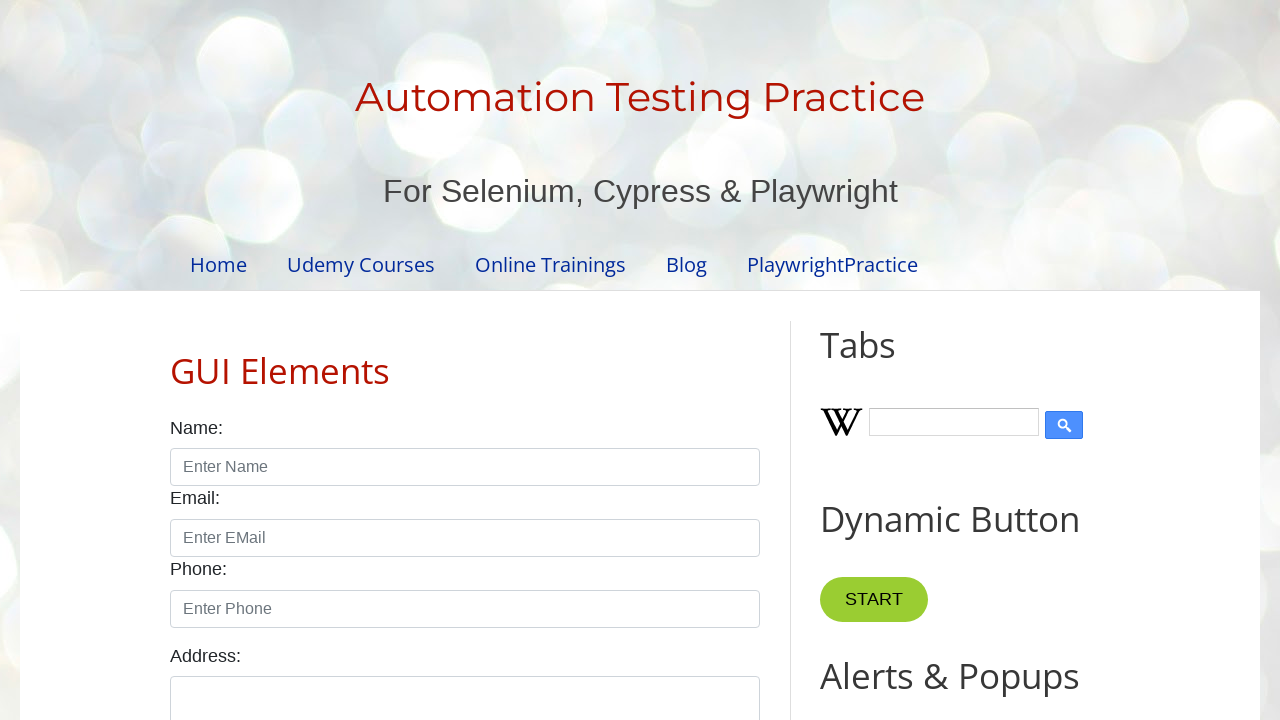

Asserted that table cell contains exact text 'Learn Selenium'
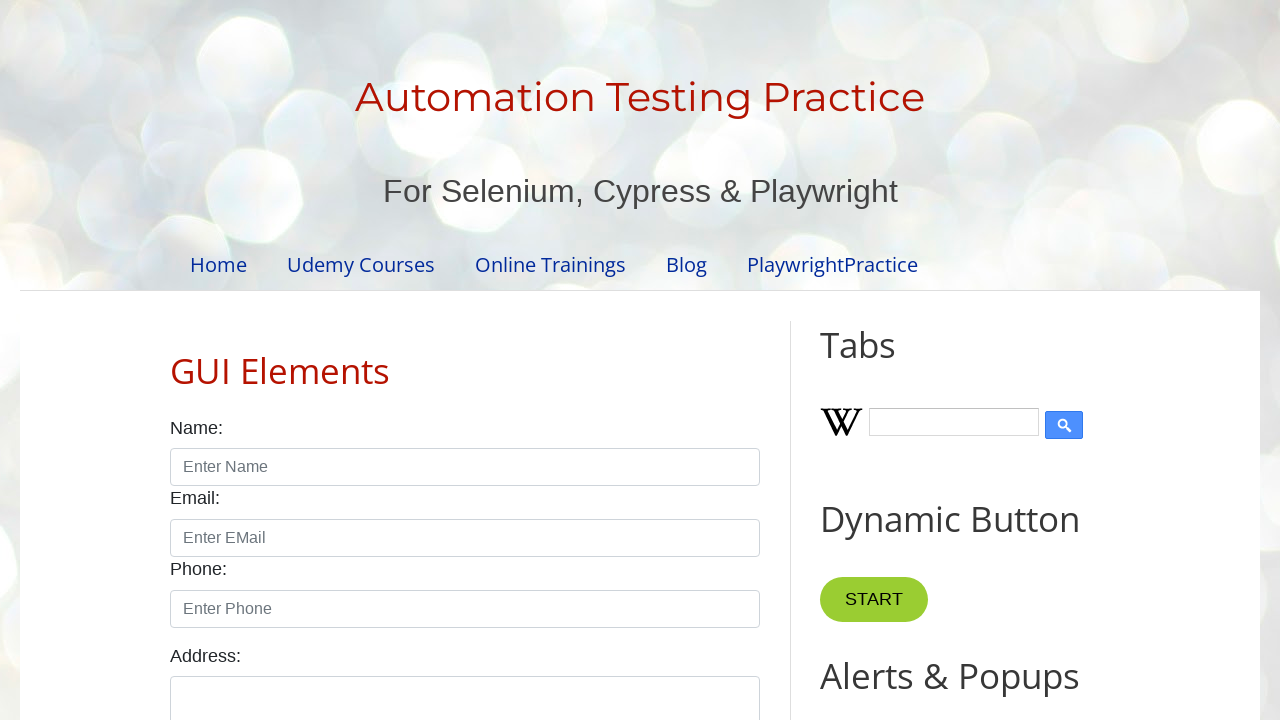

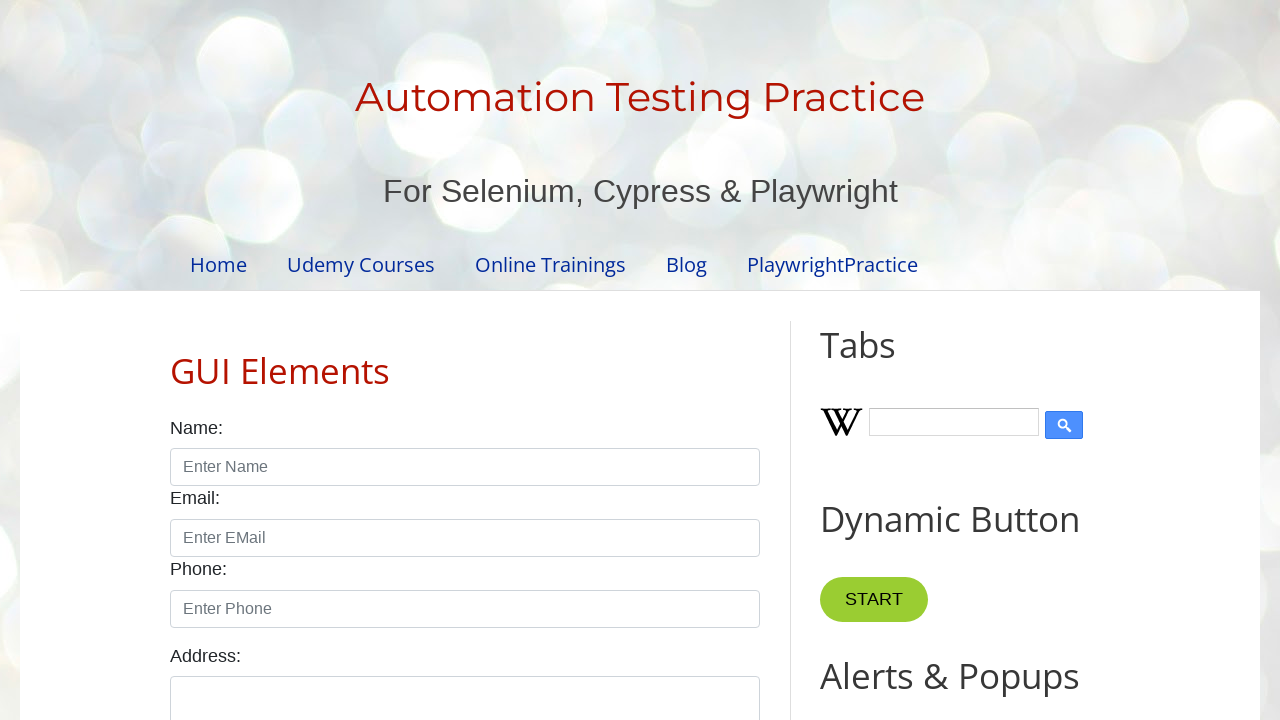